Tests filtering to show only active items and using browser back button navigation

Starting URL: https://demo.playwright.dev/todomvc

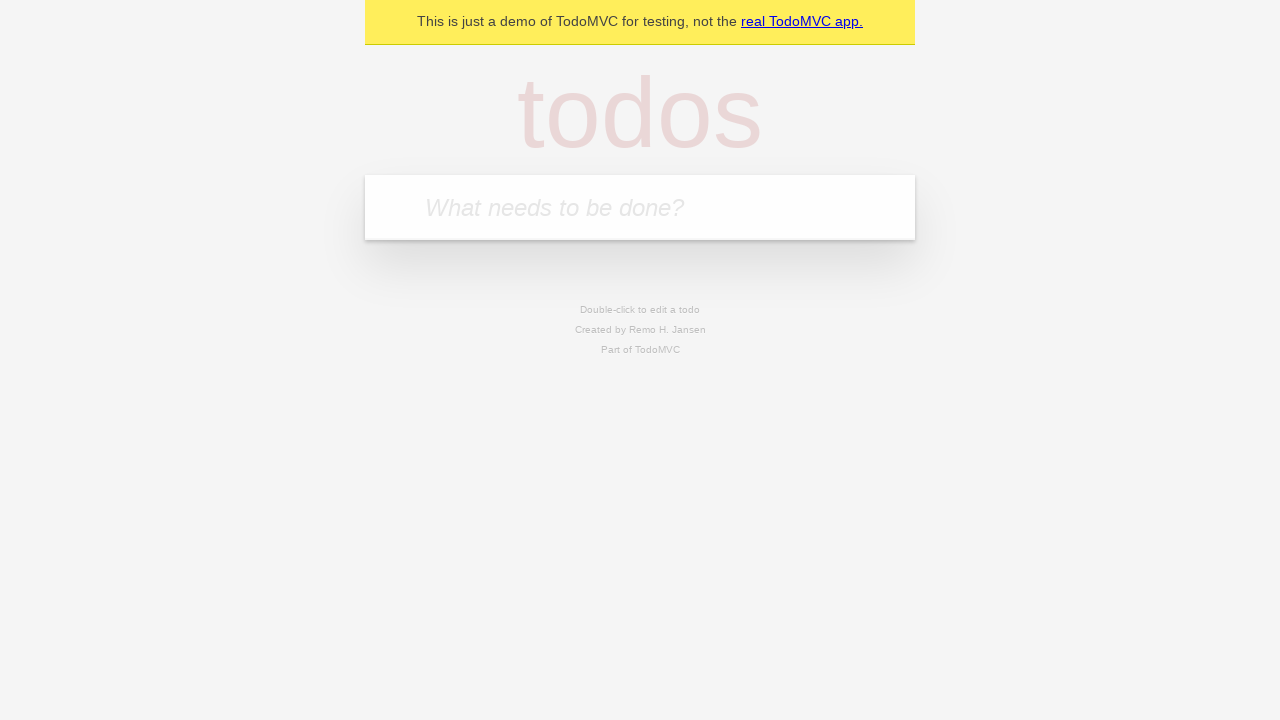

Filled todo input with 'buy some cheese' on internal:attr=[placeholder="What needs to be done?"i]
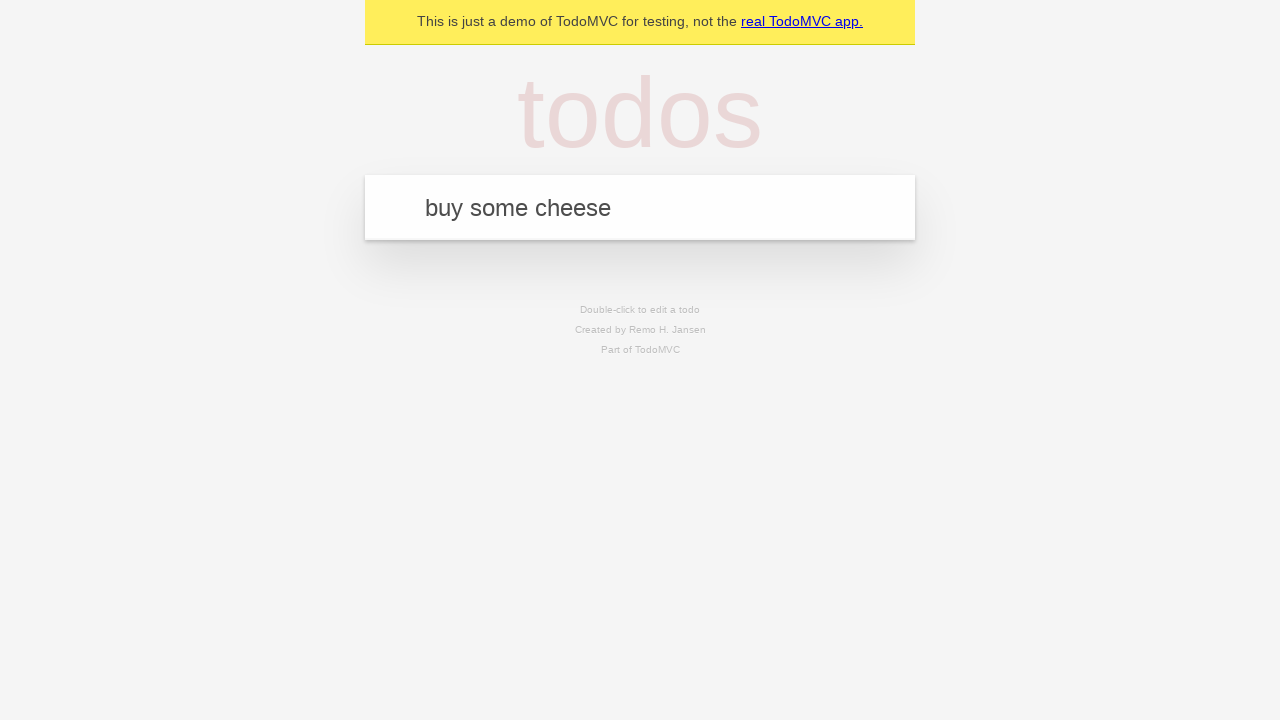

Pressed Enter to add todo 'buy some cheese' on internal:attr=[placeholder="What needs to be done?"i]
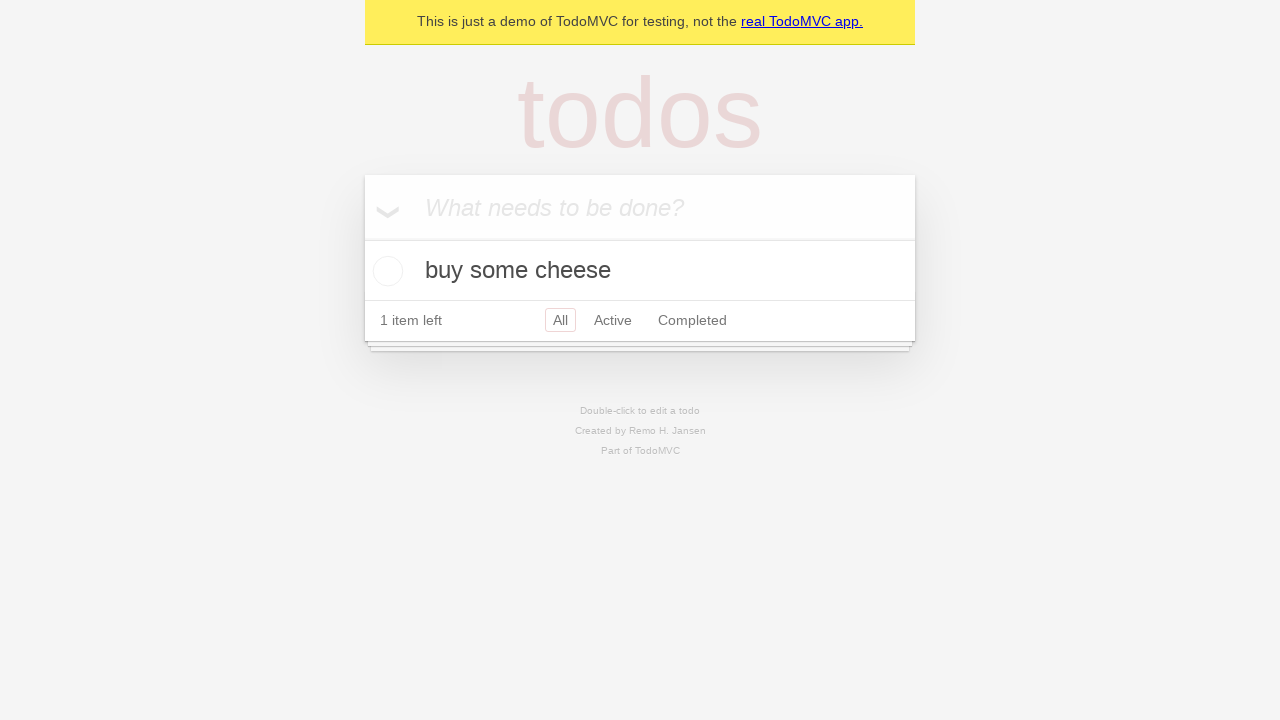

Filled todo input with 'feed the cat' on internal:attr=[placeholder="What needs to be done?"i]
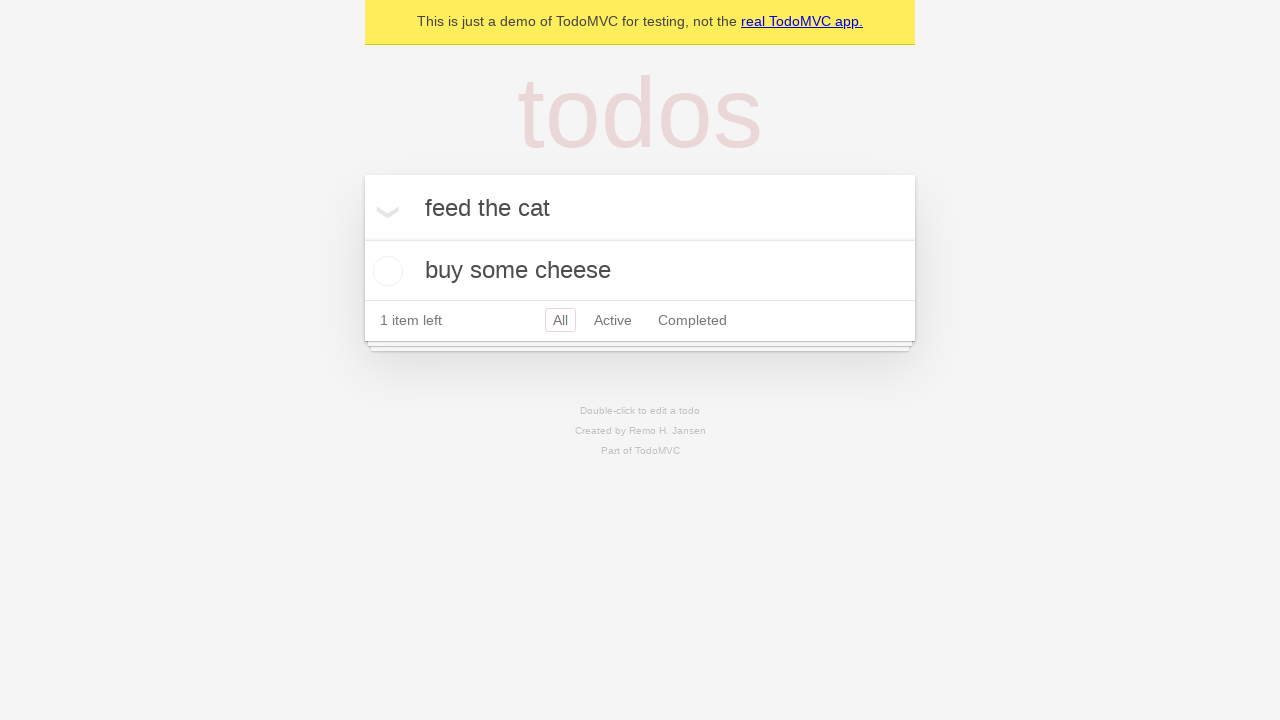

Pressed Enter to add todo 'feed the cat' on internal:attr=[placeholder="What needs to be done?"i]
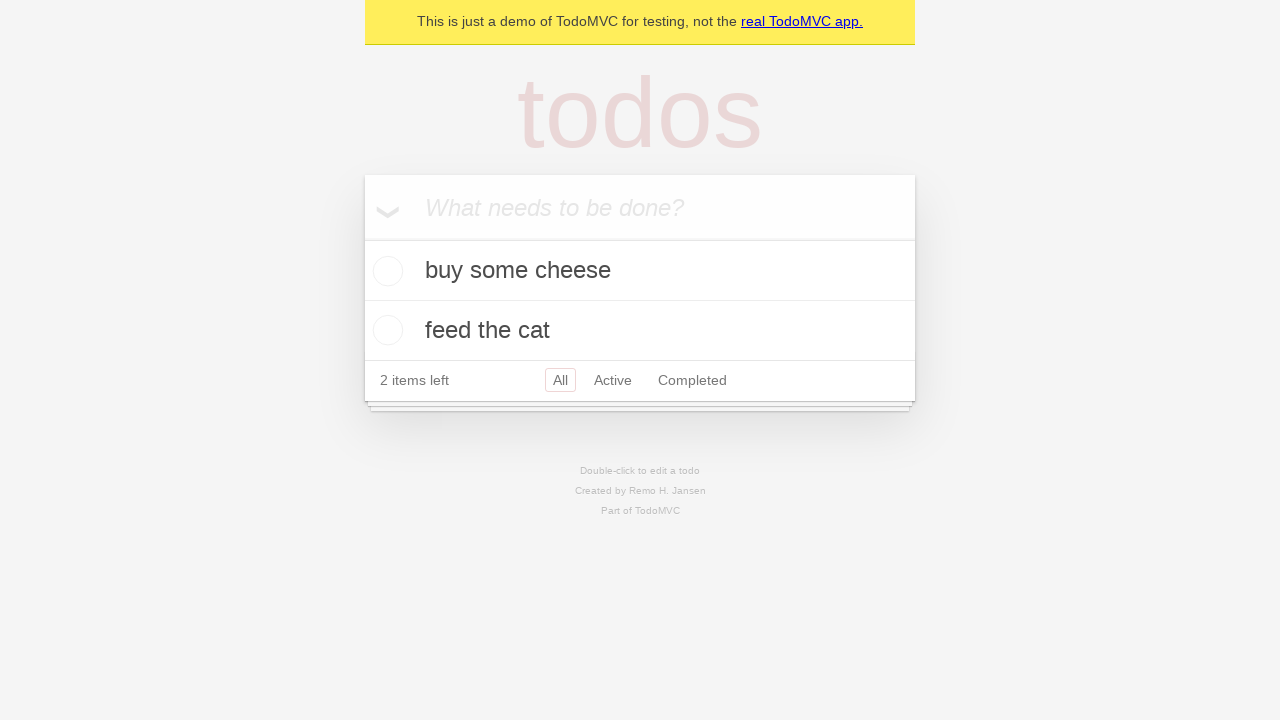

Filled todo input with 'book a doctors appointment' on internal:attr=[placeholder="What needs to be done?"i]
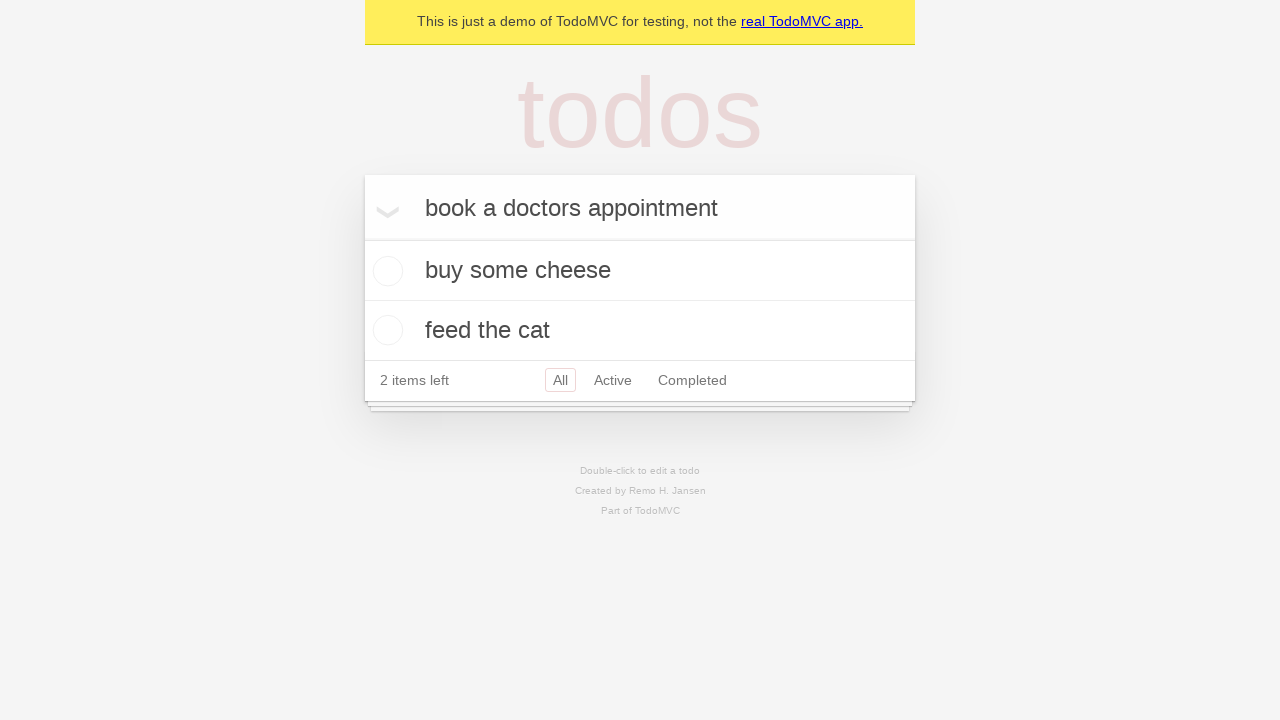

Pressed Enter to add todo 'book a doctors appointment' on internal:attr=[placeholder="What needs to be done?"i]
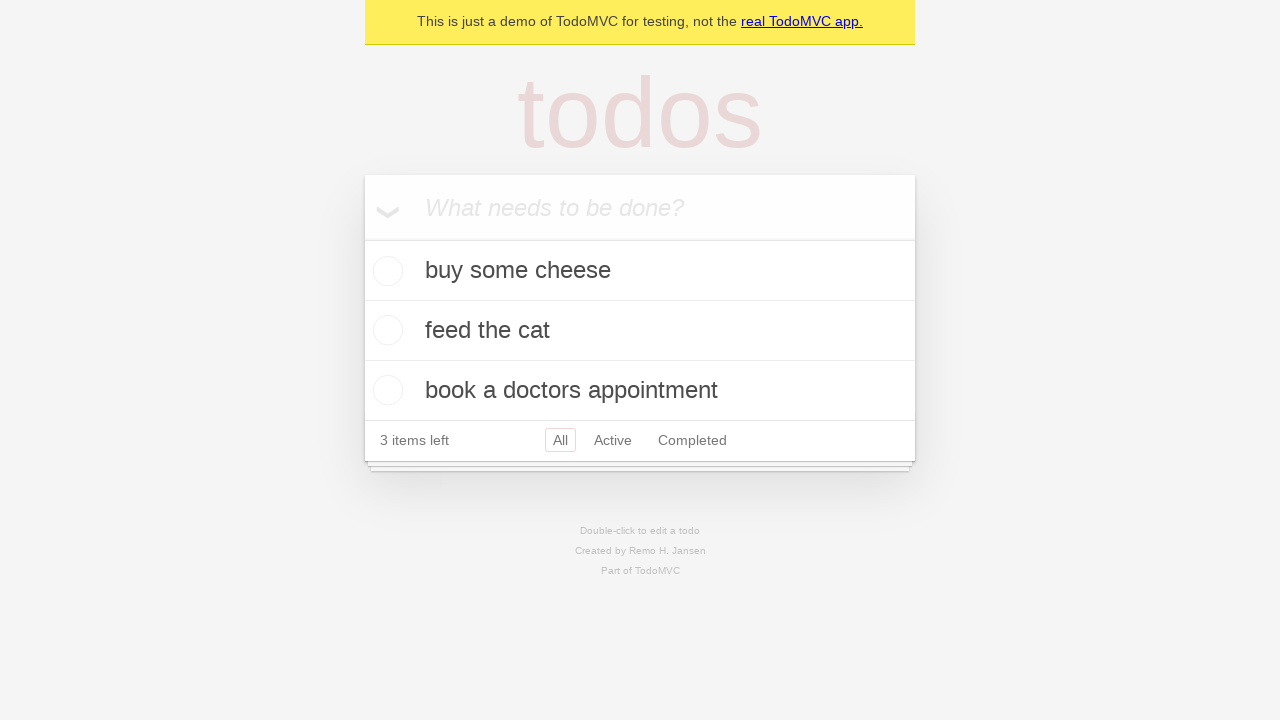

Checked the second todo item at (385, 330) on internal:testid=[data-testid="todo-item"s] >> nth=1 >> internal:role=checkbox
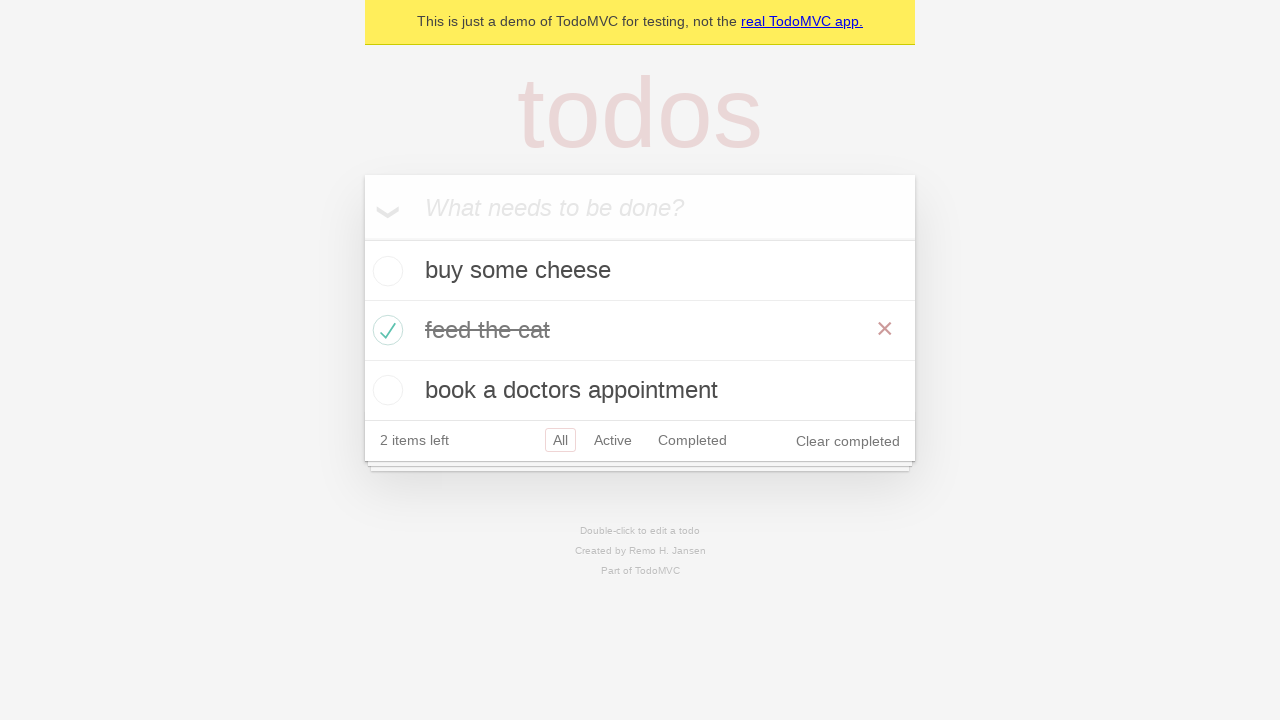

Clicked 'All' filter link at (560, 440) on internal:role=link[name="All"i]
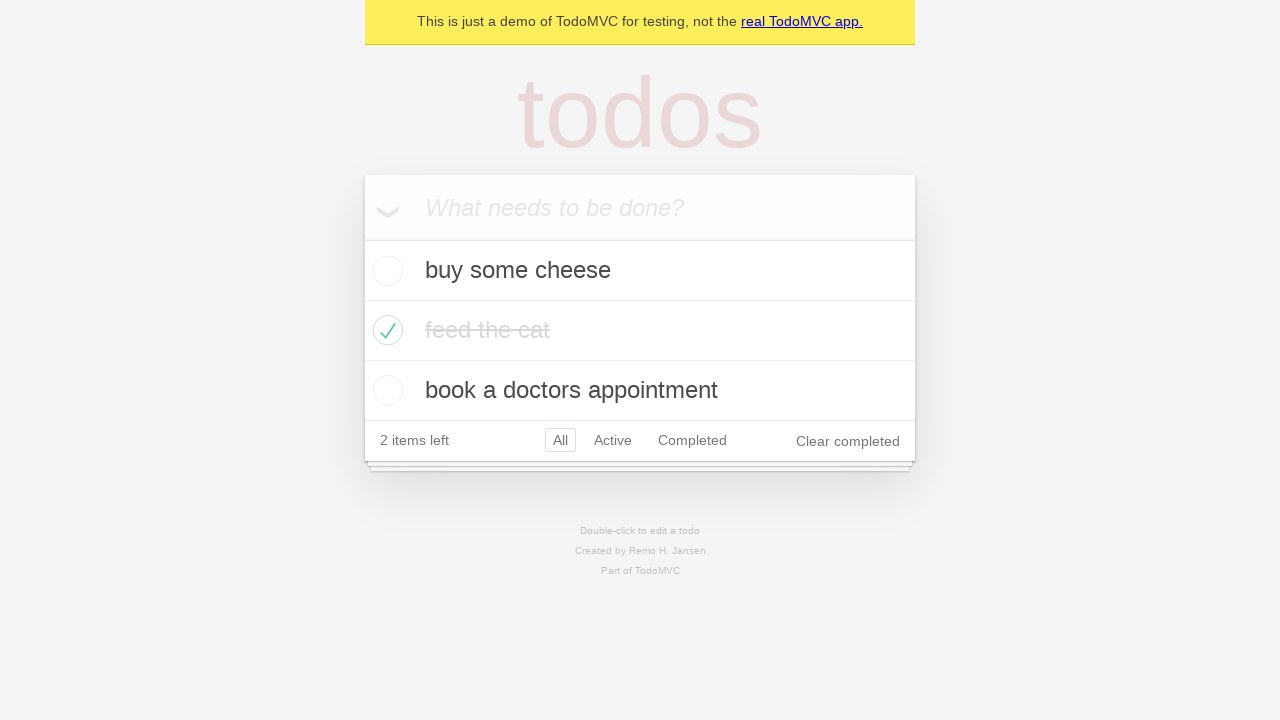

Clicked 'Active' filter link to show only active items at (613, 440) on internal:role=link[name="Active"i]
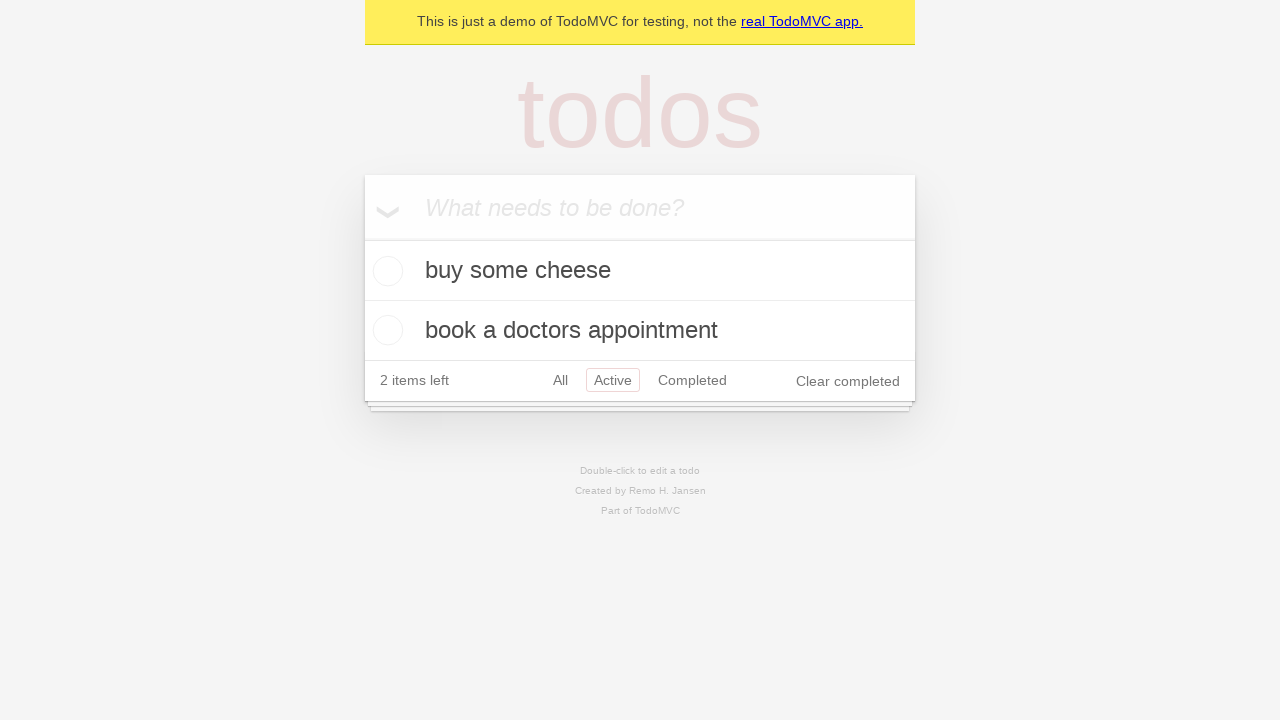

Clicked 'Completed' filter link to show only completed items at (692, 380) on internal:role=link[name="Completed"i]
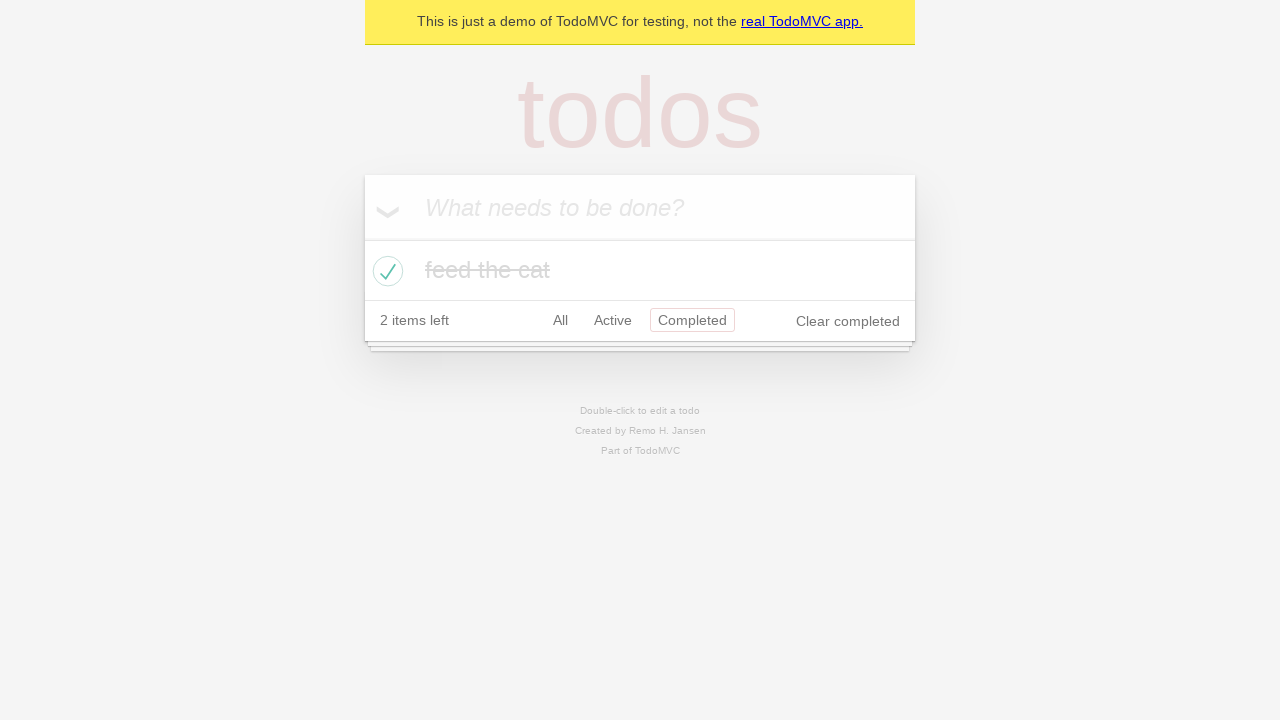

Navigated back to 'Active' filter using browser back button
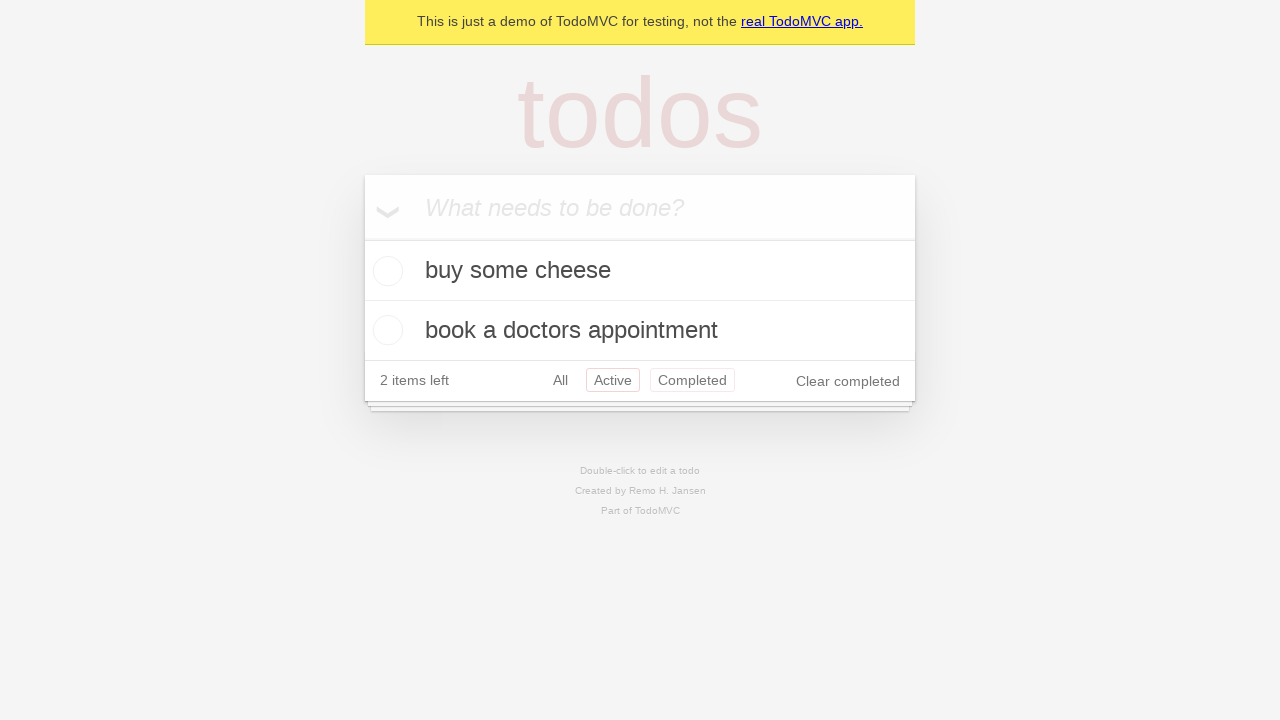

Navigated back to 'All' filter using browser back button
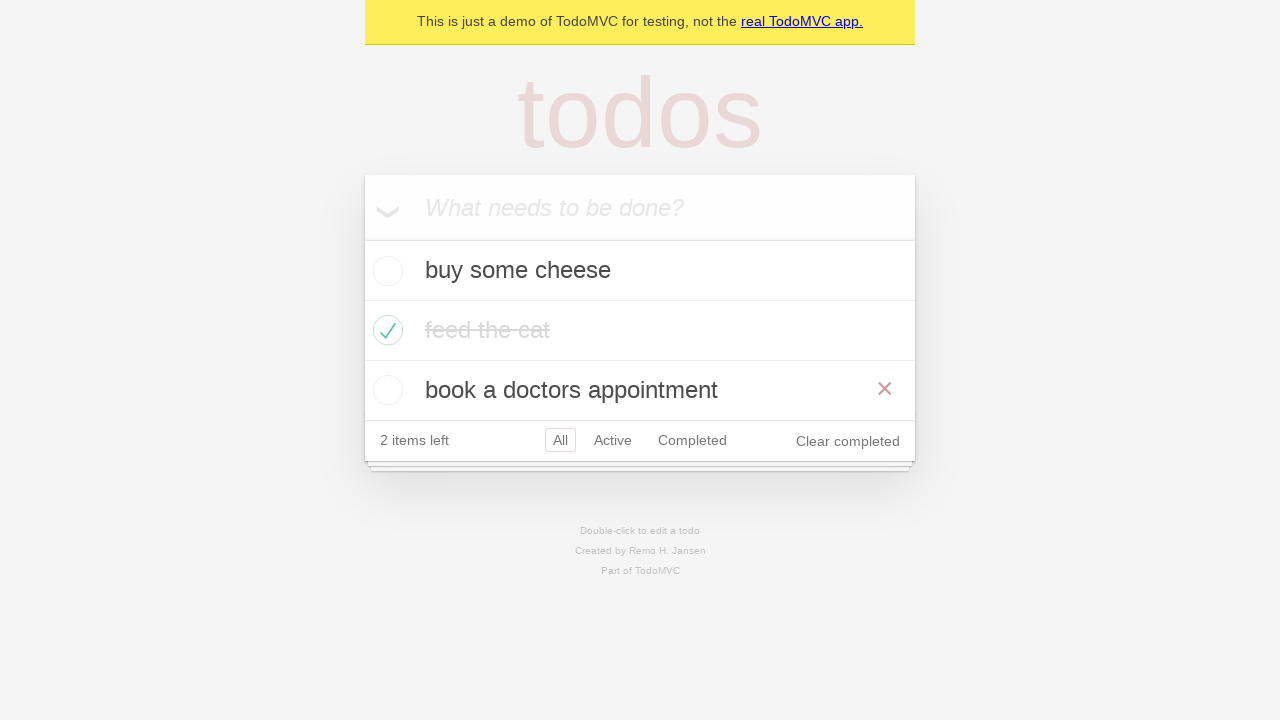

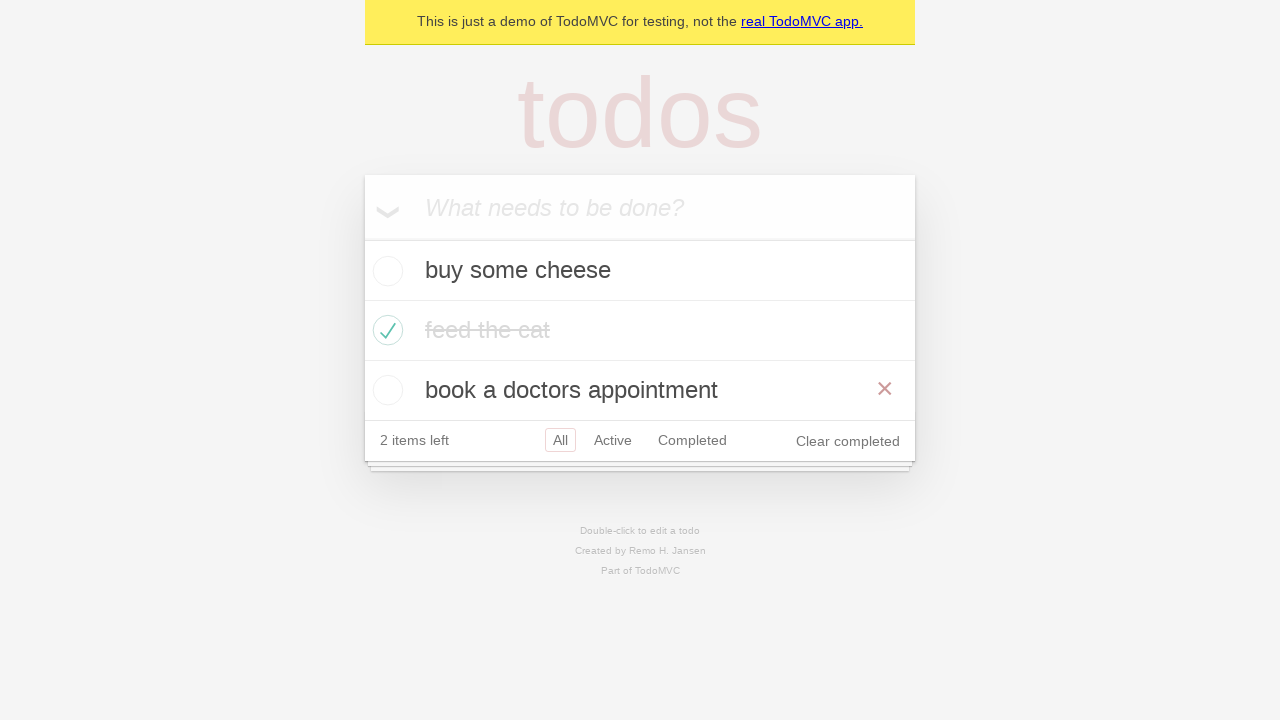